Tests checkbox interaction by verifying initial states of two checkboxes, clicking the first checkbox to check it, and clicking the second checkbox to uncheck it.

Starting URL: http://the-internet.herokuapp.com/checkboxes

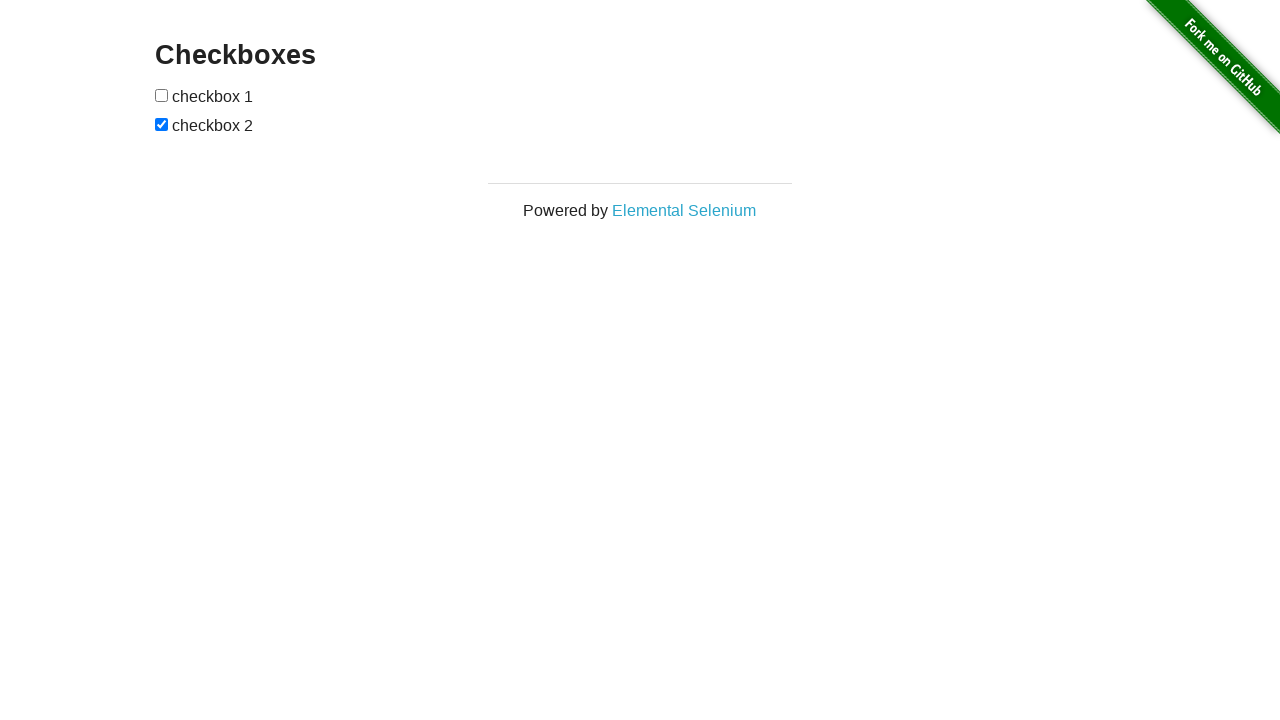

Located all checkboxes on the page
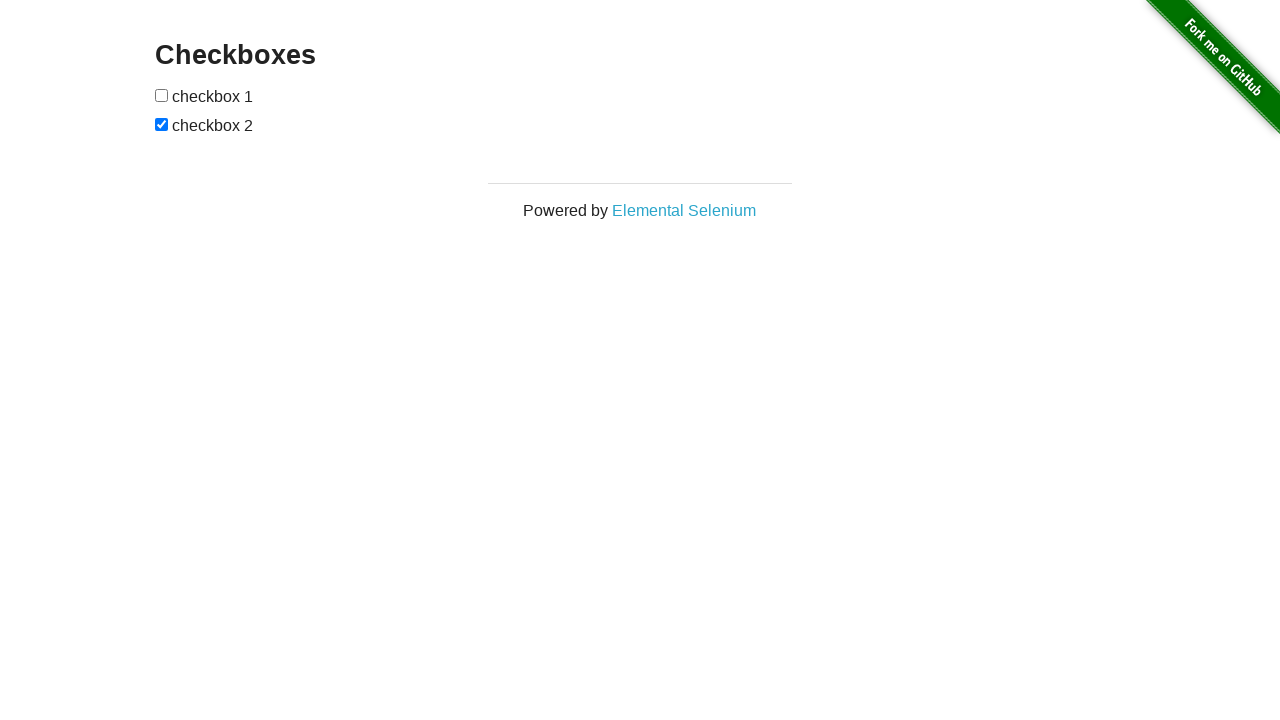

Selected first checkbox
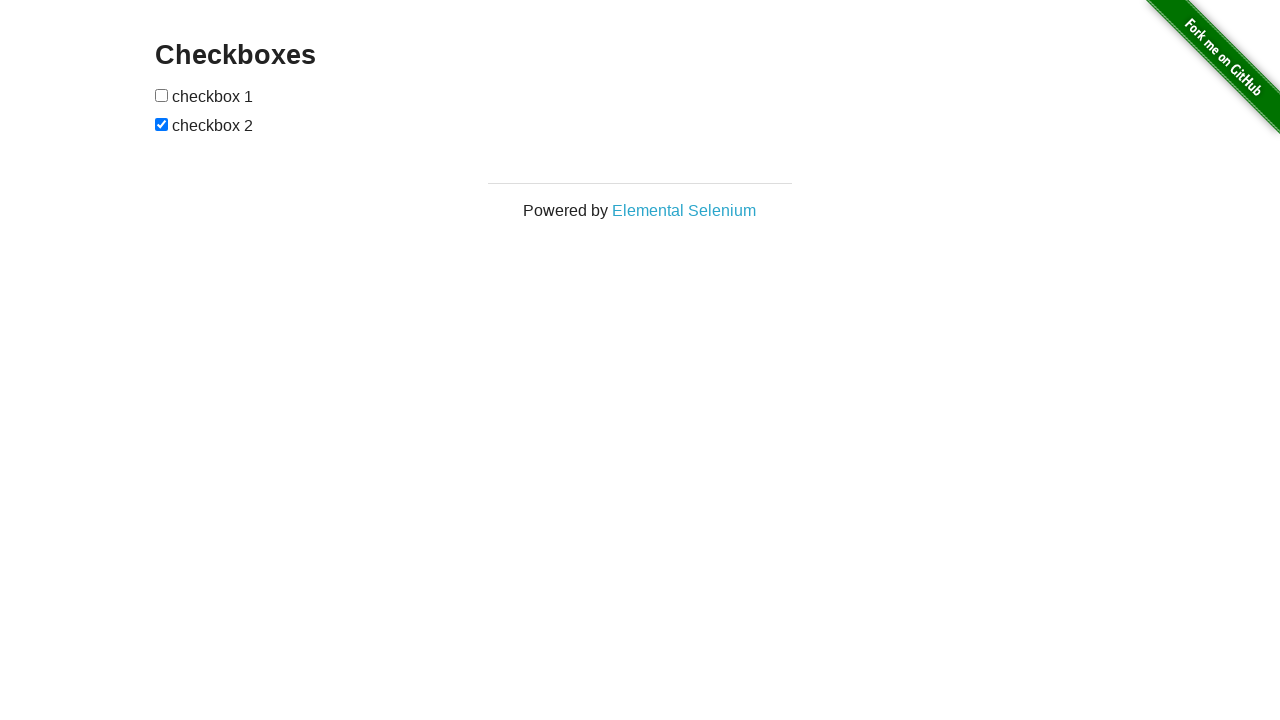

Selected second checkbox
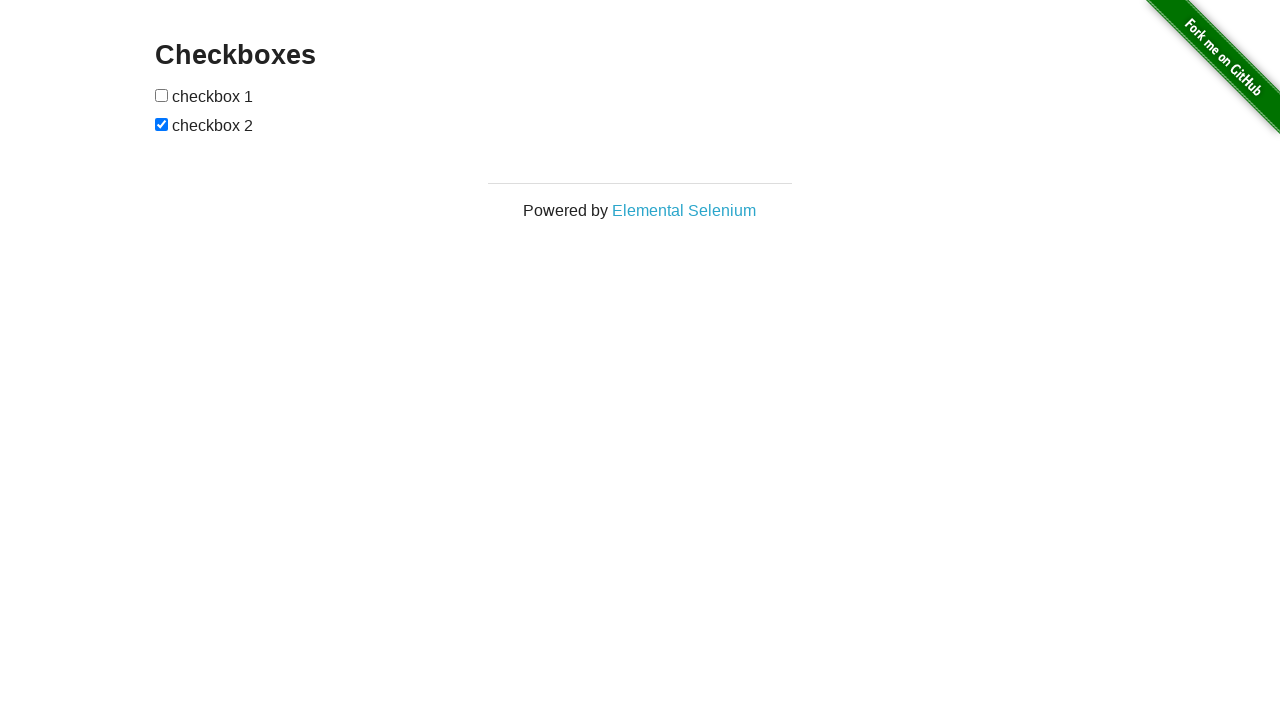

Verified first checkbox is unchecked initially
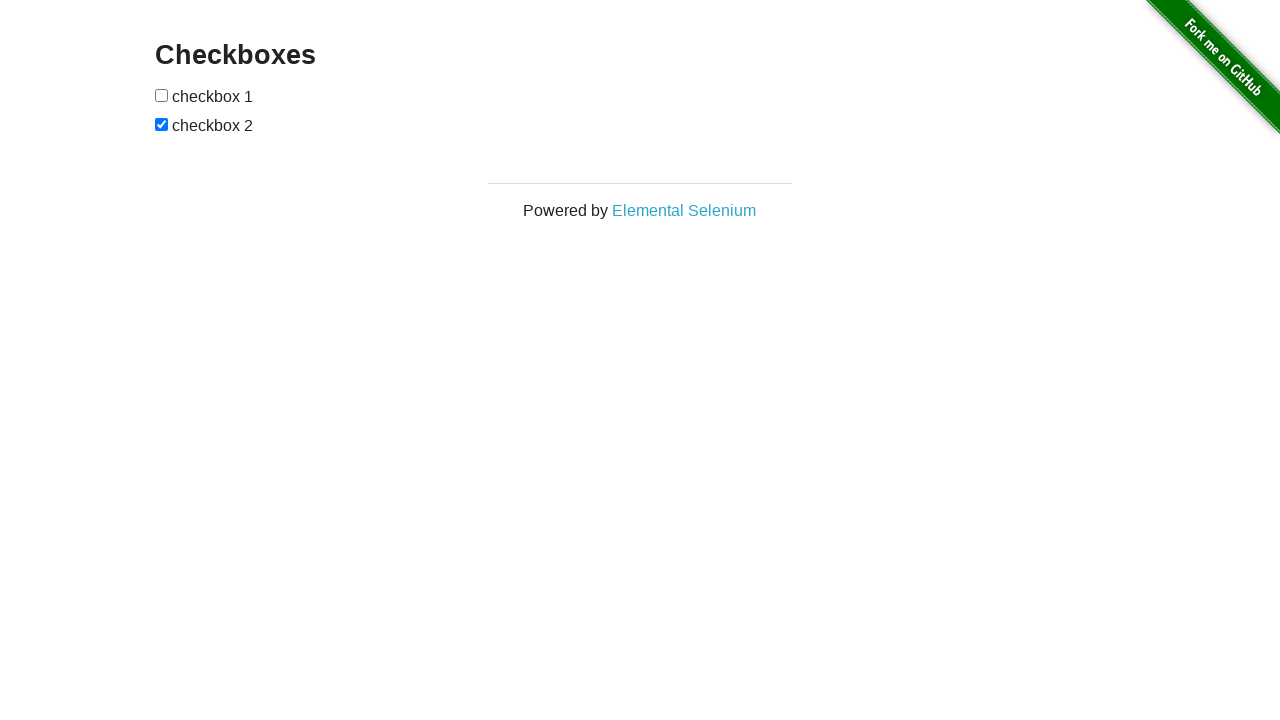

Verified second checkbox is checked initially
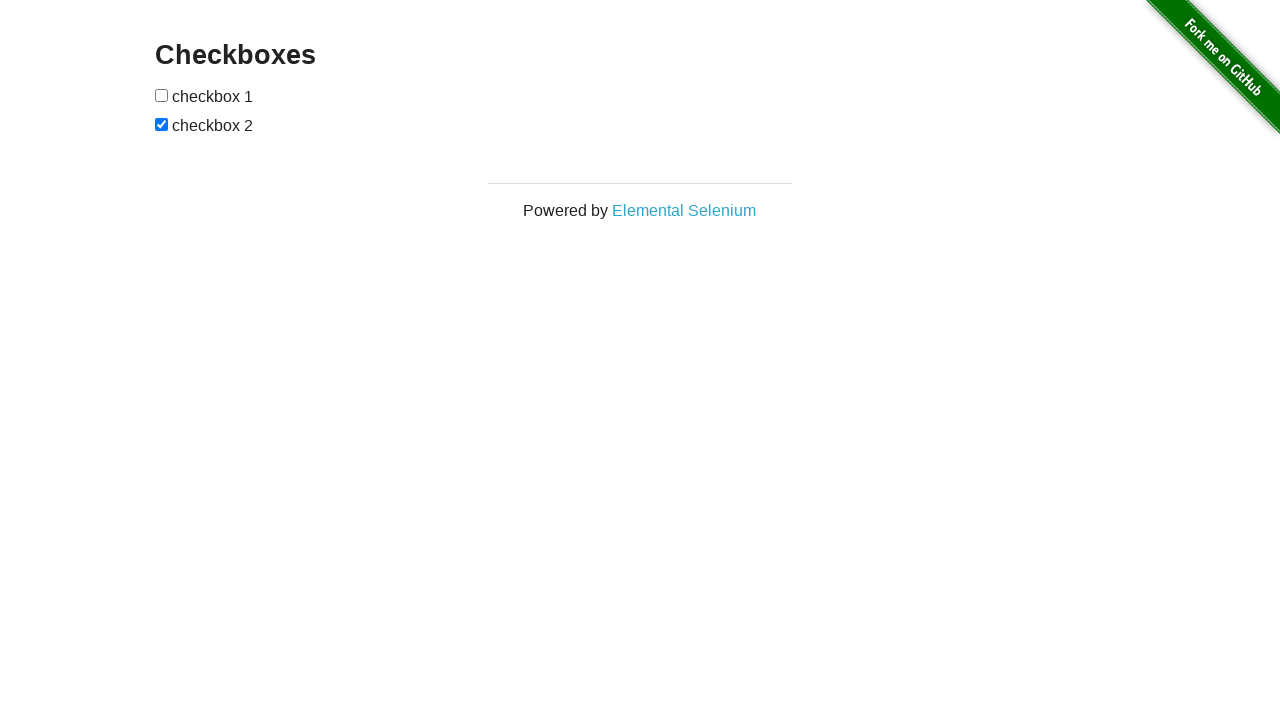

Clicked first checkbox to check it at (162, 95) on [type=checkbox] >> nth=0
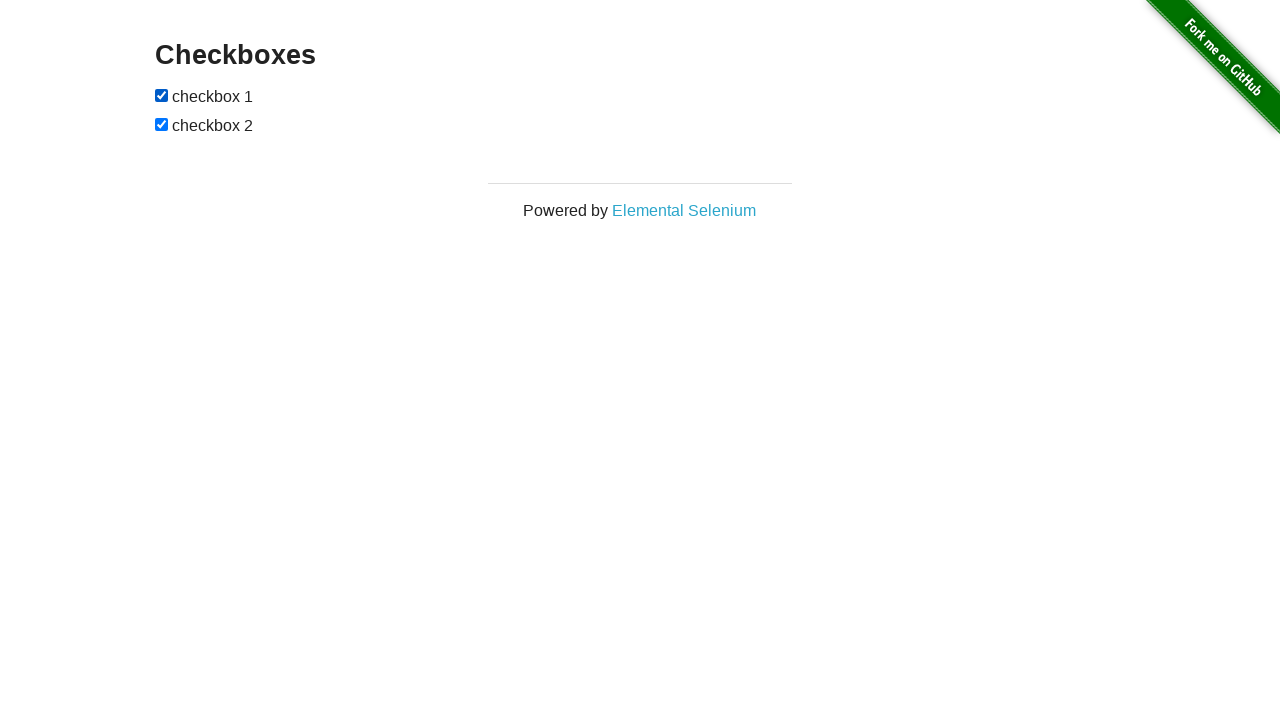

Verified first checkbox is now checked
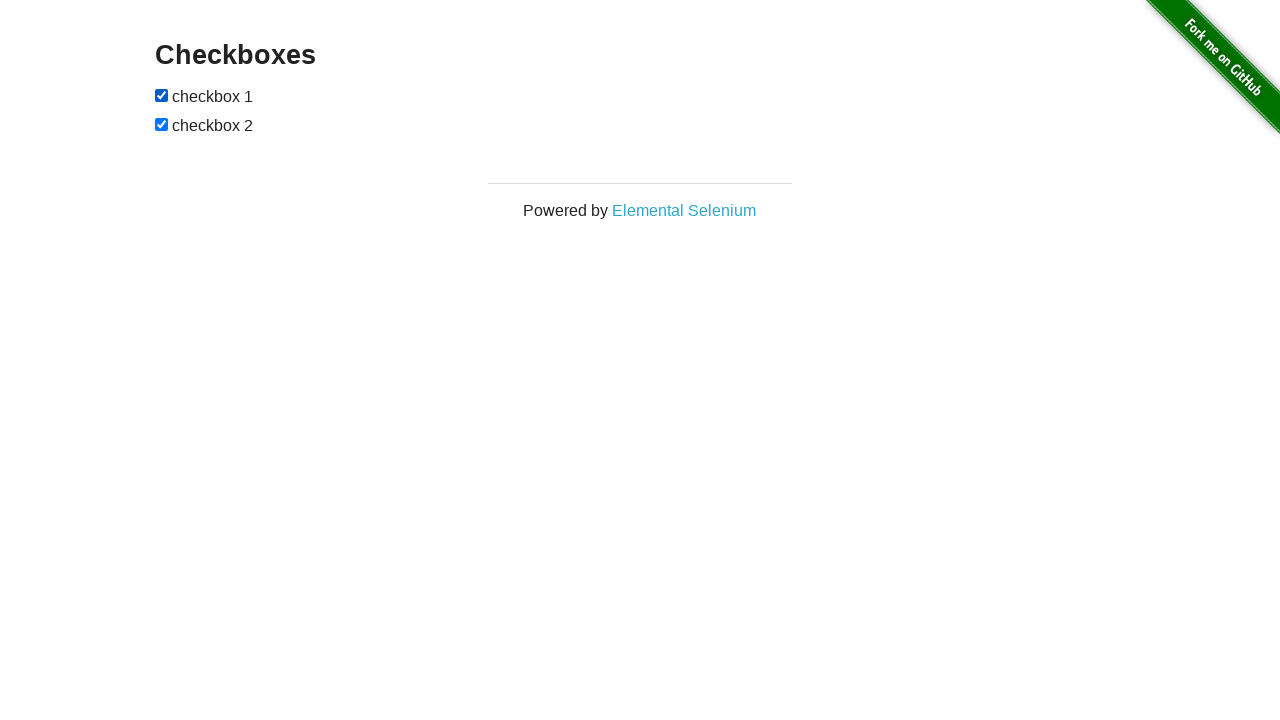

Clicked second checkbox to uncheck it at (162, 124) on [type=checkbox] >> nth=1
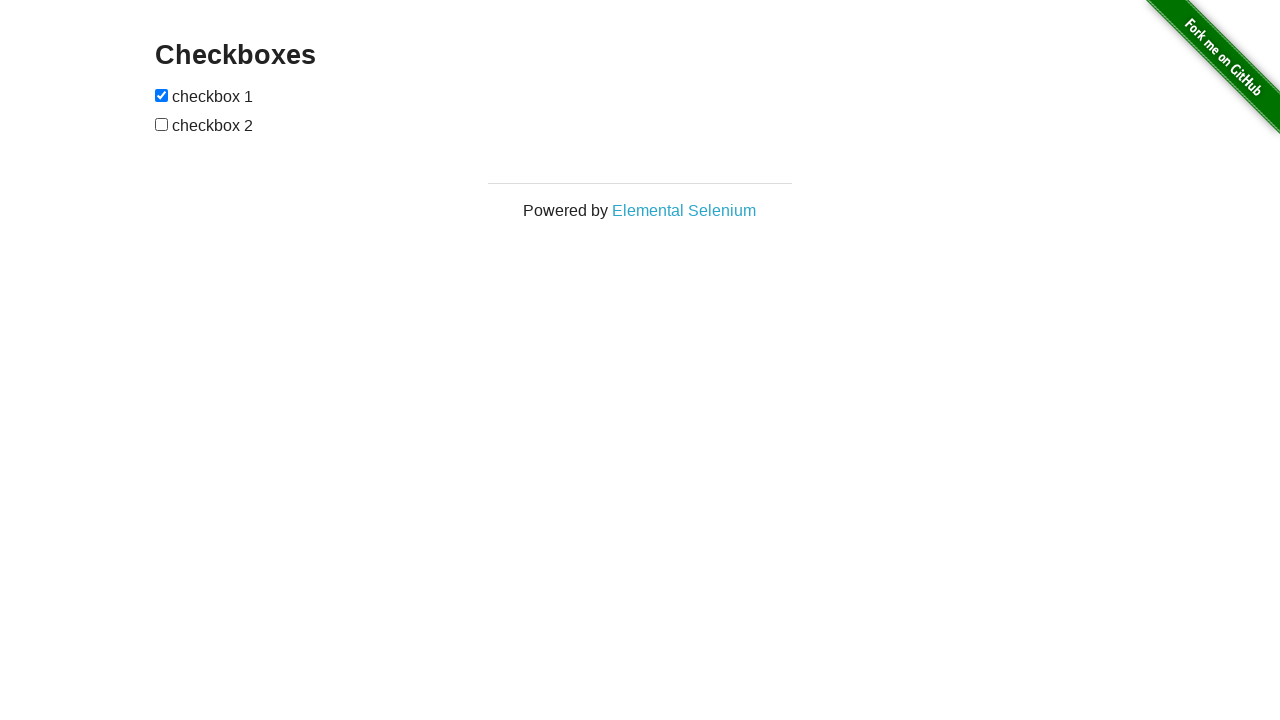

Verified second checkbox is now unchecked
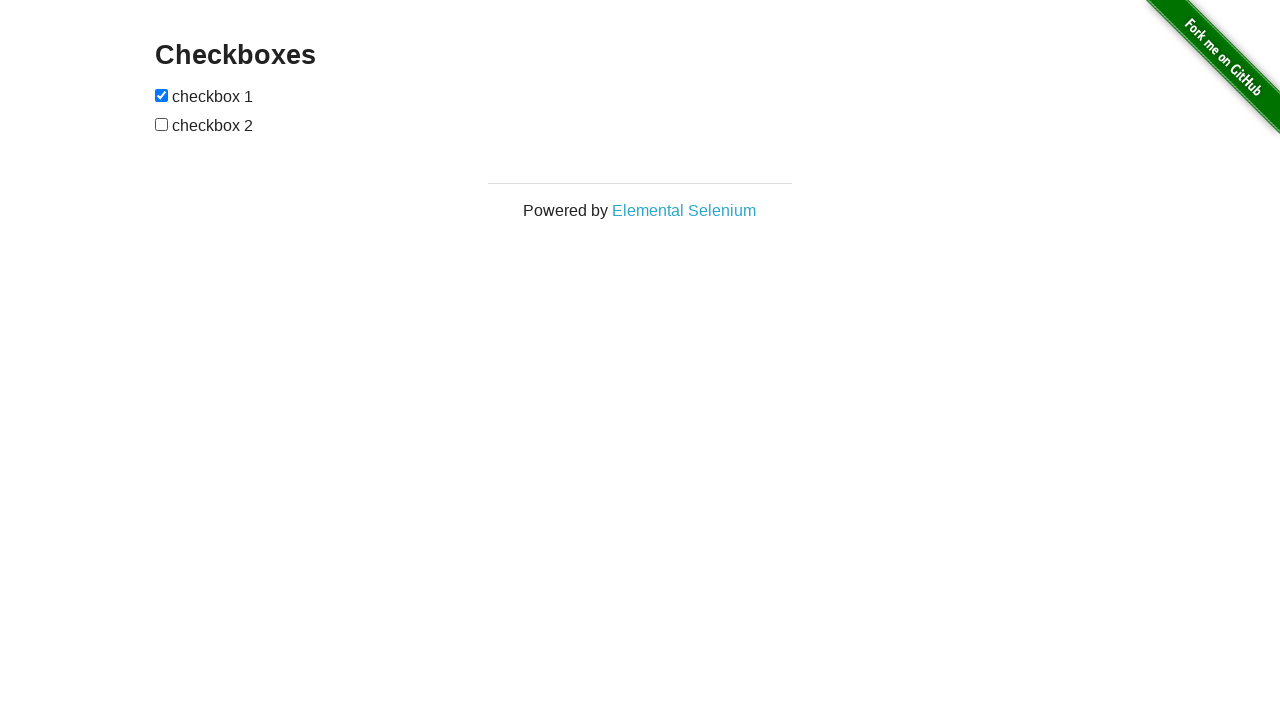

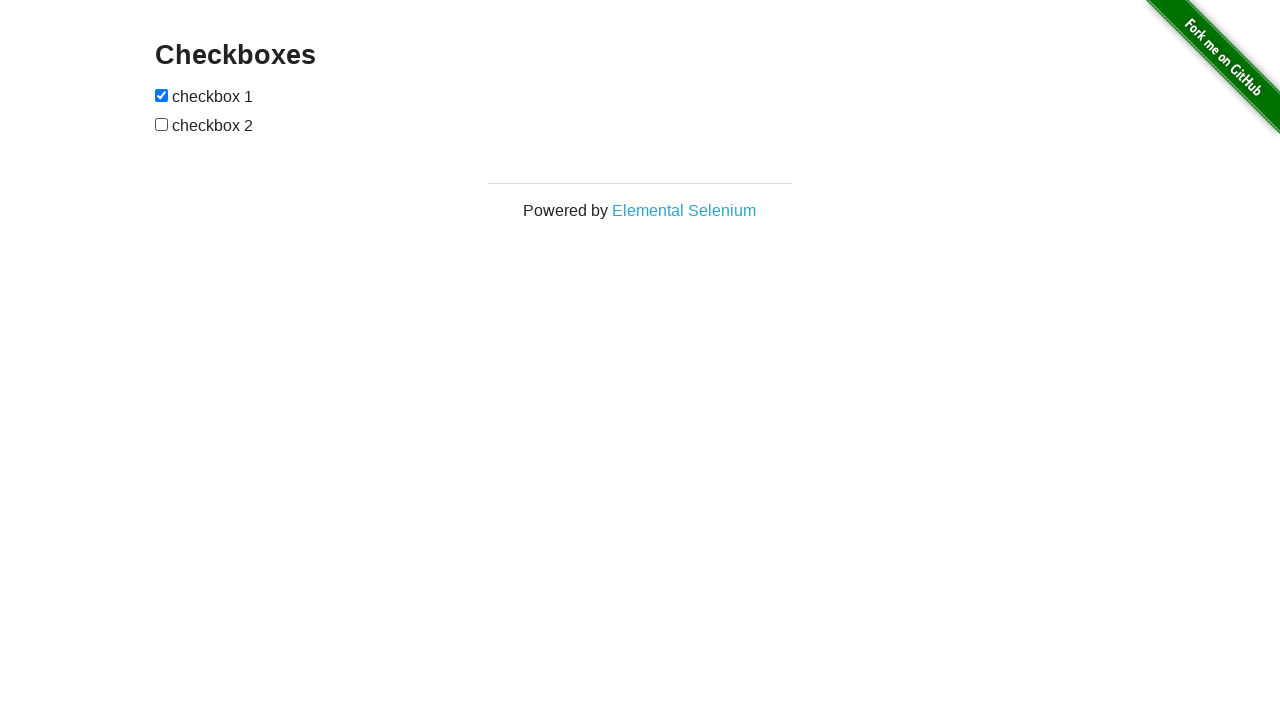